Tests checkbox interaction by selecting two checkboxes on the page using different locator strategies

Starting URL: https://endtest.io/guides/docs/how-to-test-checkboxes/

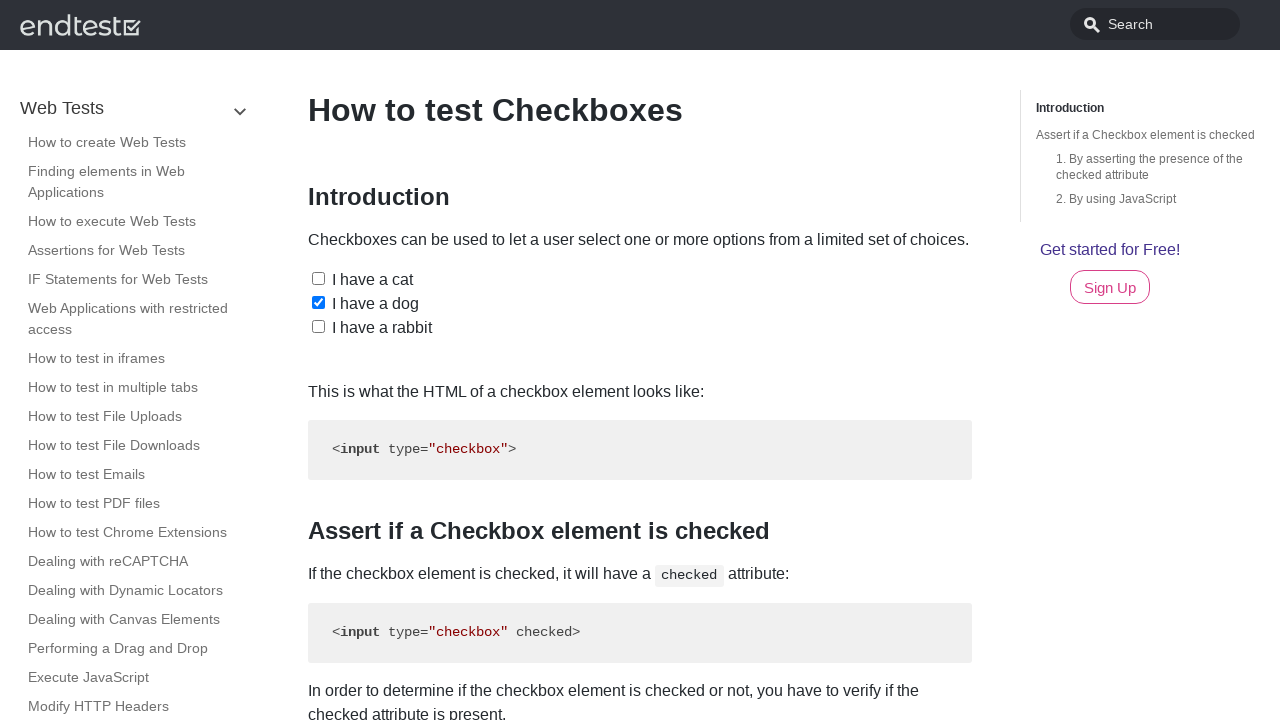

Clicked first checkbox using ID selector '#pet1' at (318, 278) on #pet1
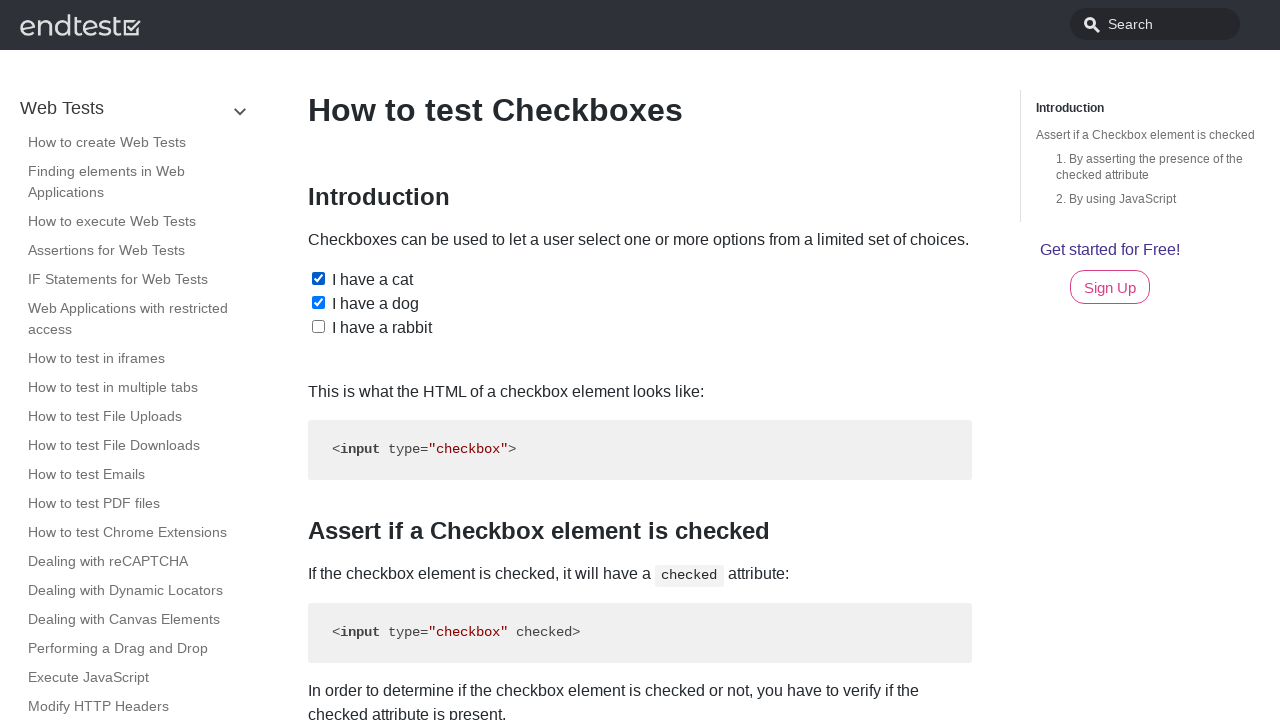

Clicked second checkbox using XPath locator '//input[contains(@id,'pet3')]' at (318, 326) on xpath=//input[contains(@id,'pet3')]
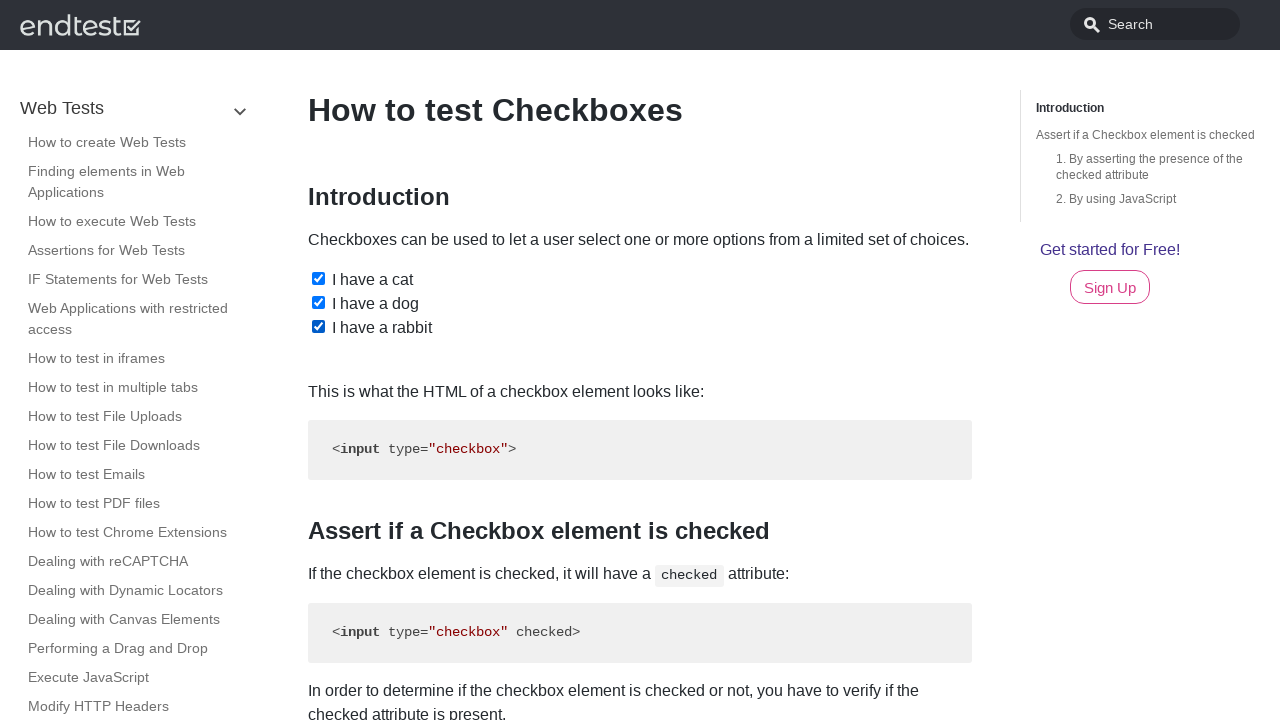

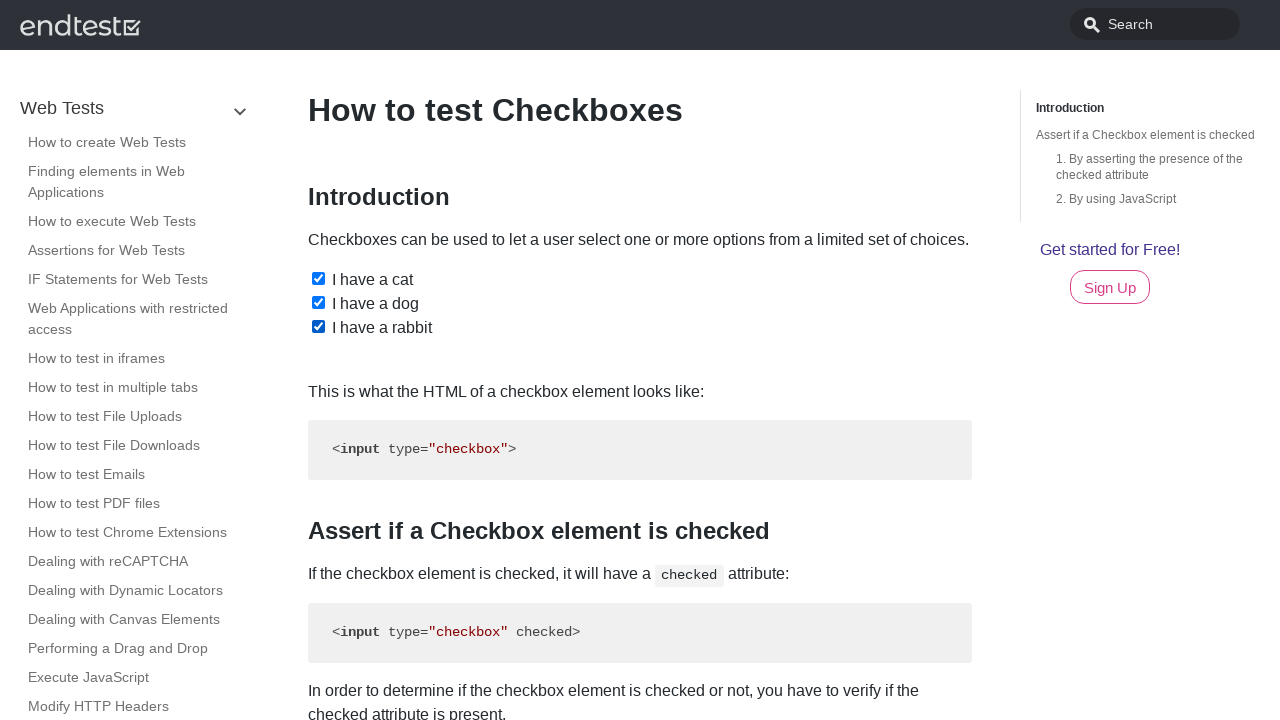